Tests adding a new customer to a banking application by navigating to the add customer tab, filling in customer information, and verifying the success alert

Starting URL: https://www.globalsqa.com/angularJs-protractor/BankingProject/#/manager

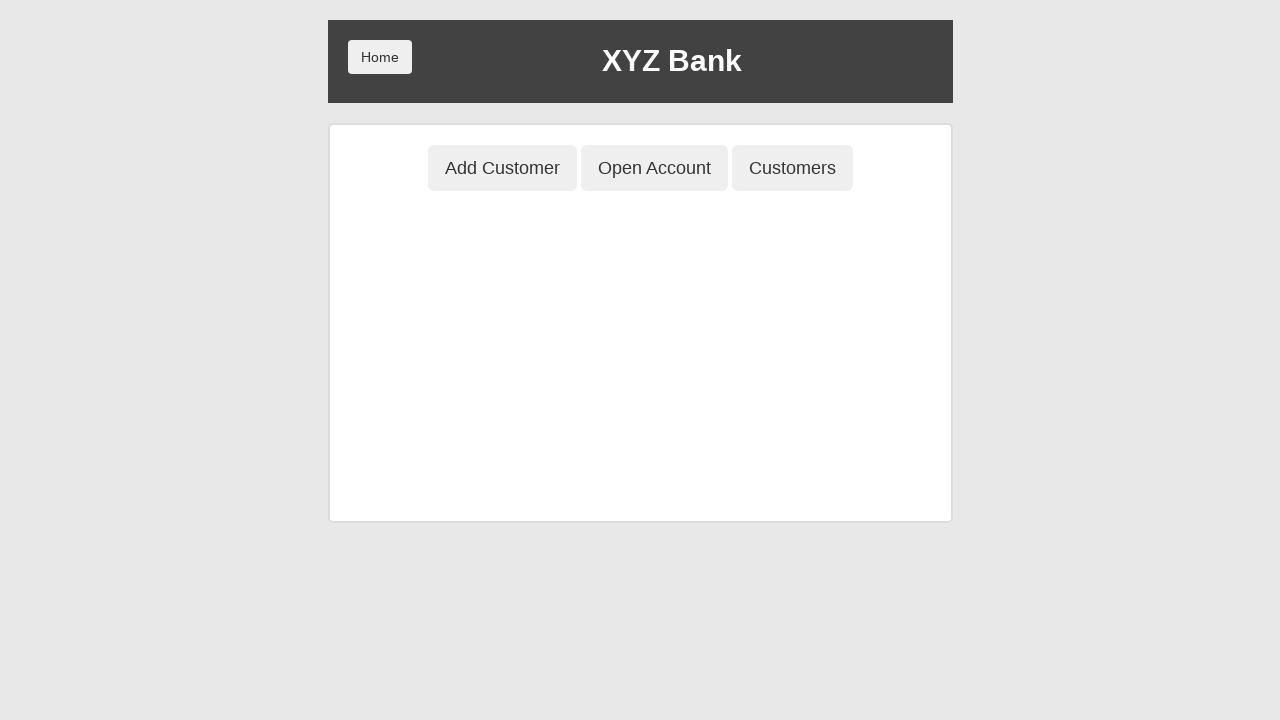

Clicked 'Add Customer' tab at (502, 168) on button:has-text('Add Customer')
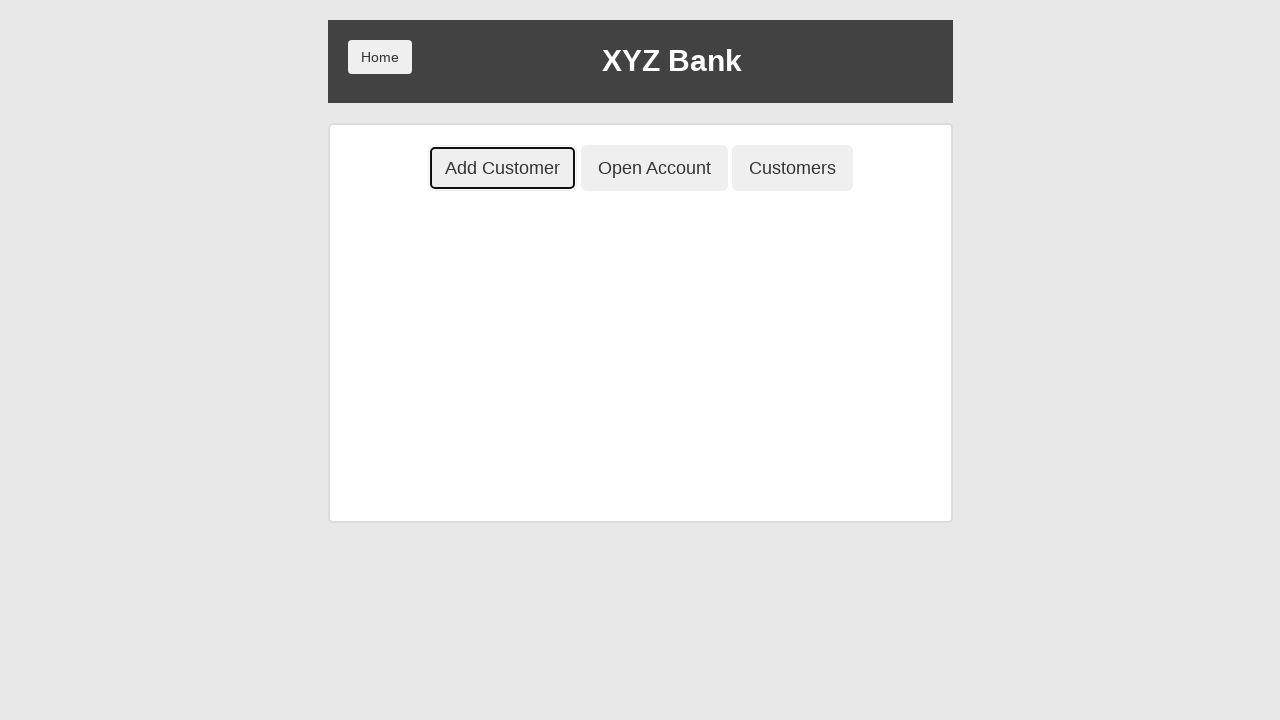

Filled first name field with 'John' on input[ng-model='fName']
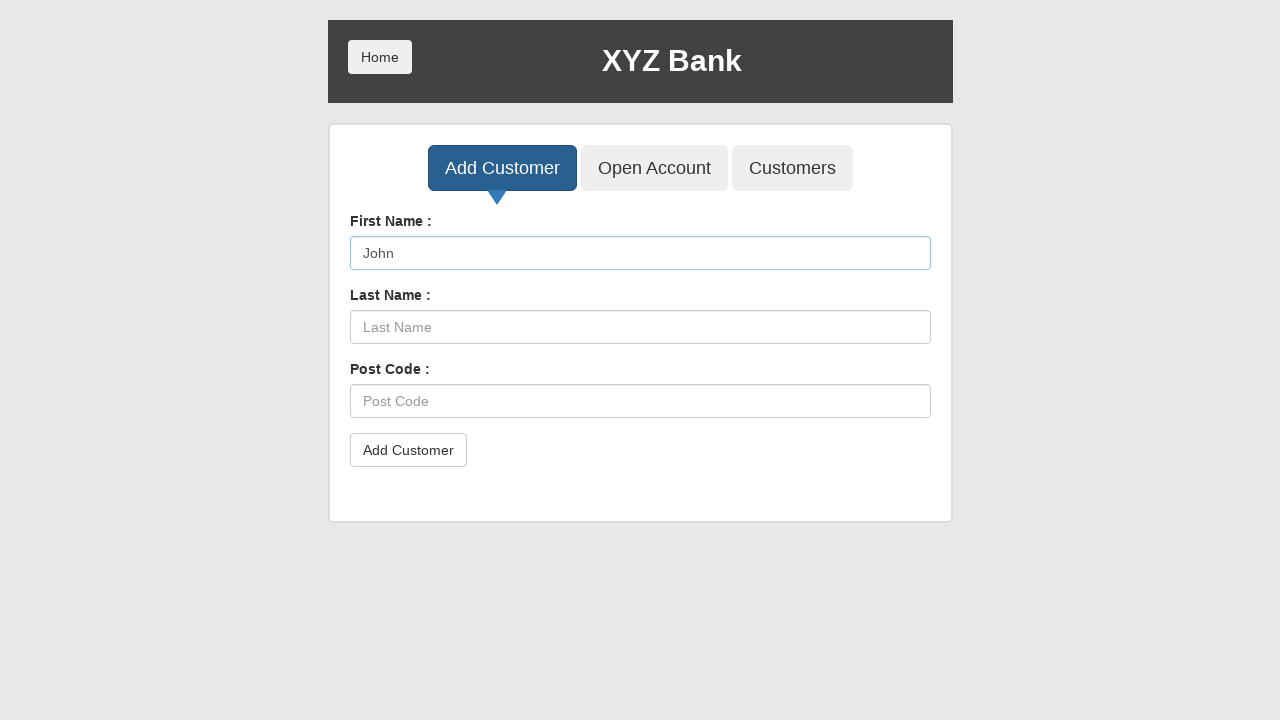

Filled last name field with 'Smith' on input[ng-model='lName']
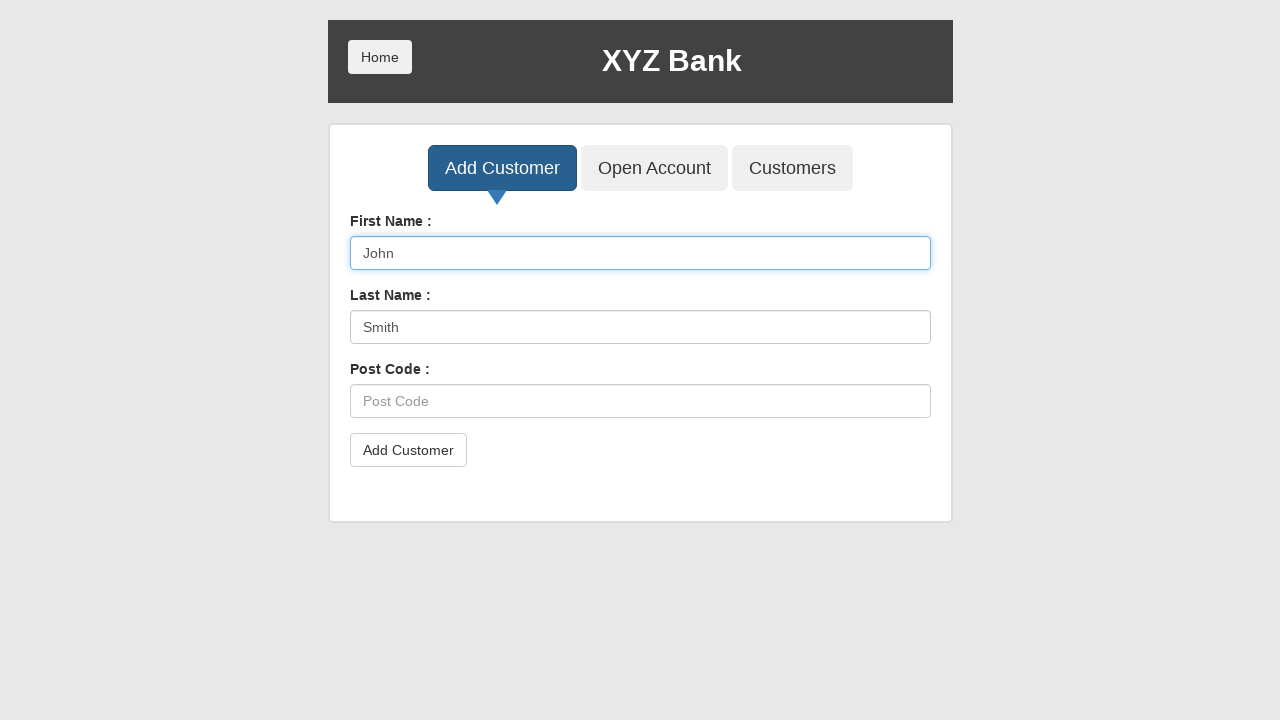

Filled post code field with '12345' on input[ng-model='postCd']
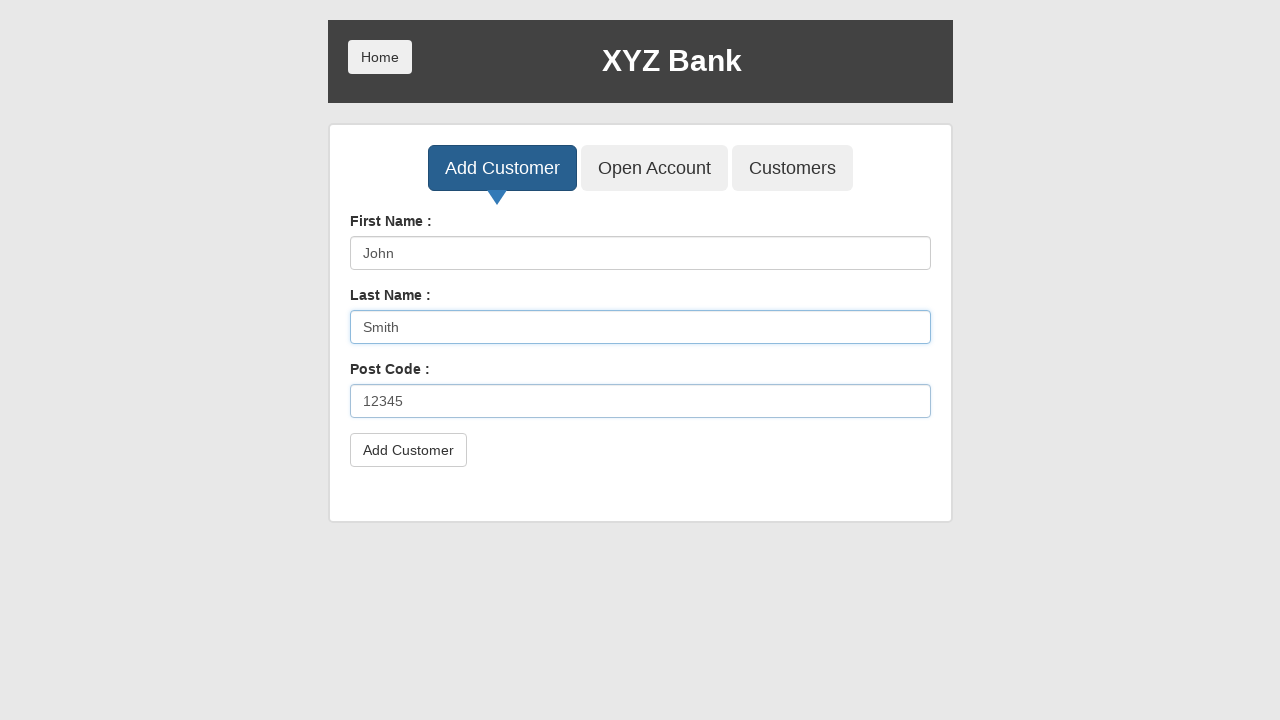

Clicked submit button to add customer at (408, 450) on button[type='submit']
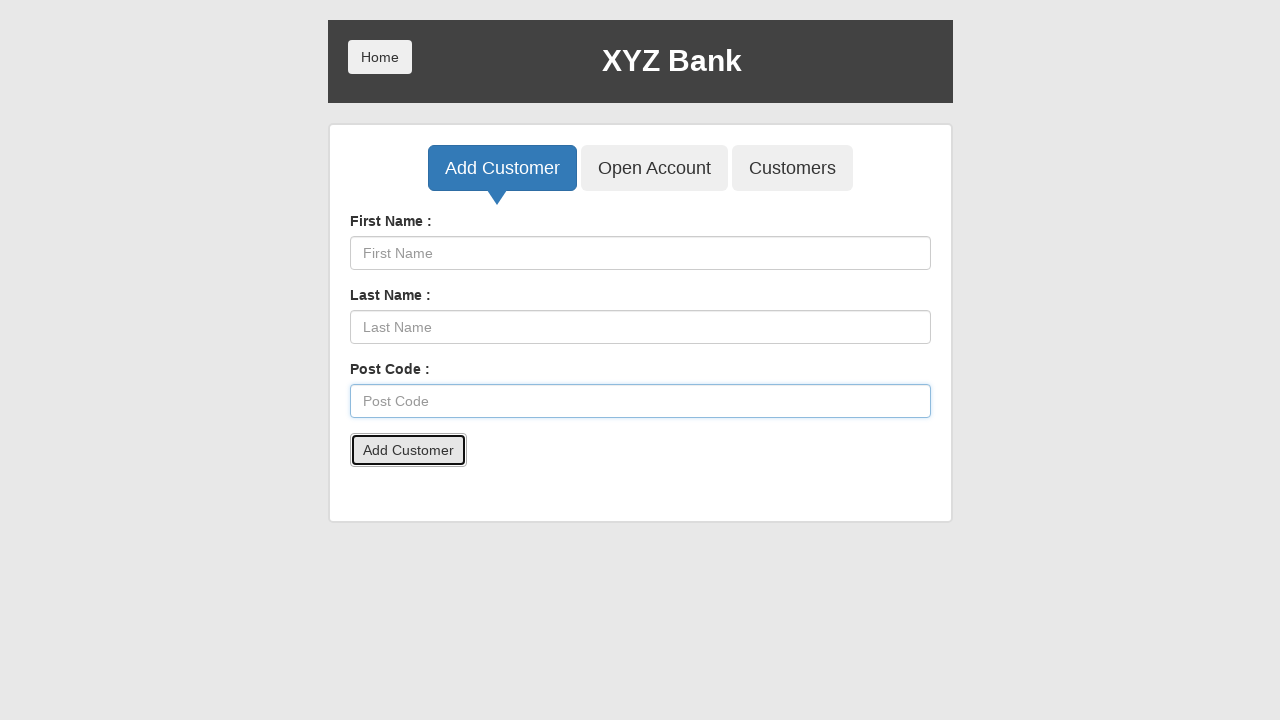

Alert dialog accepted
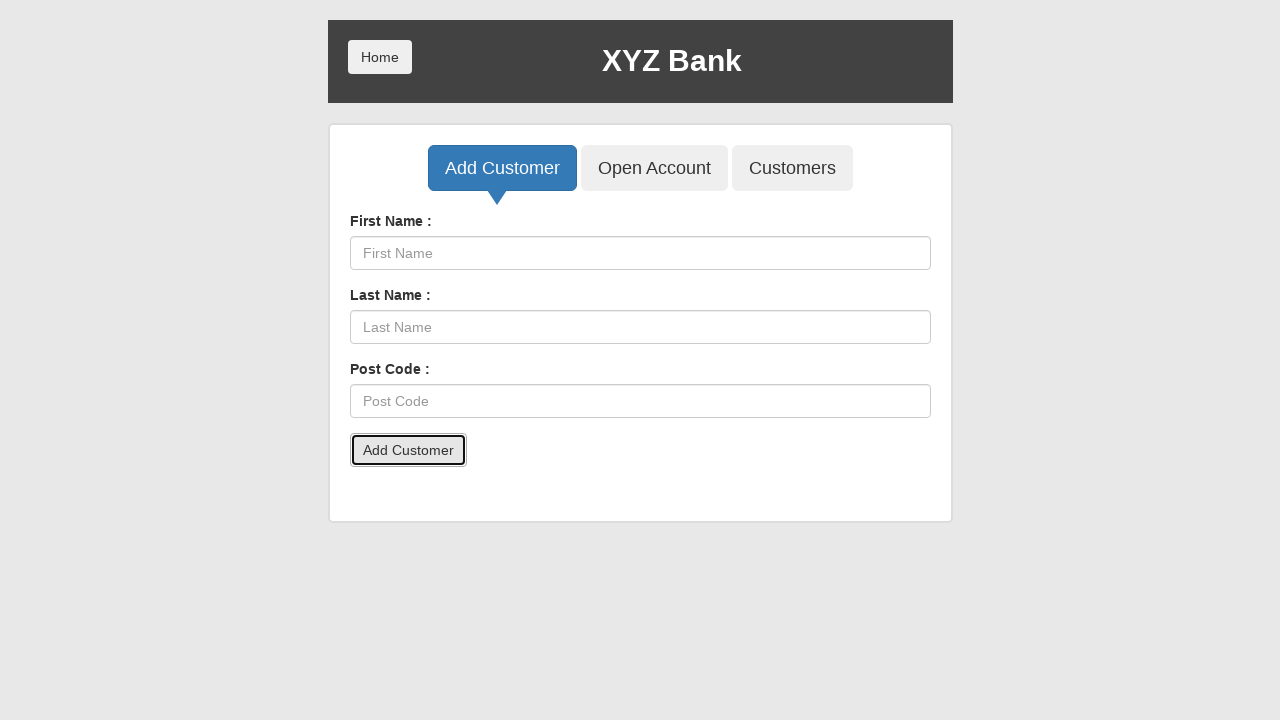

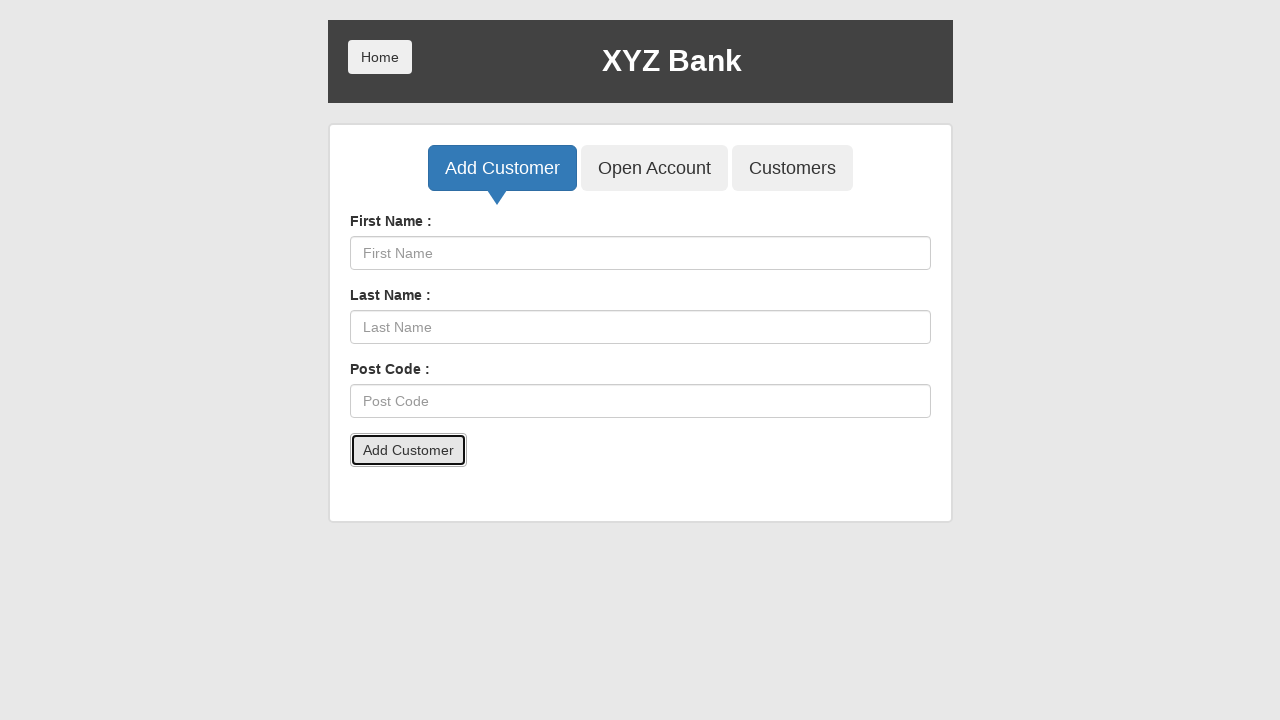